Tests that clicking the Due column header sorts the table by due amounts in ascending order by clicking the header and verifying the column values are sorted.

Starting URL: http://the-internet.herokuapp.com/tables

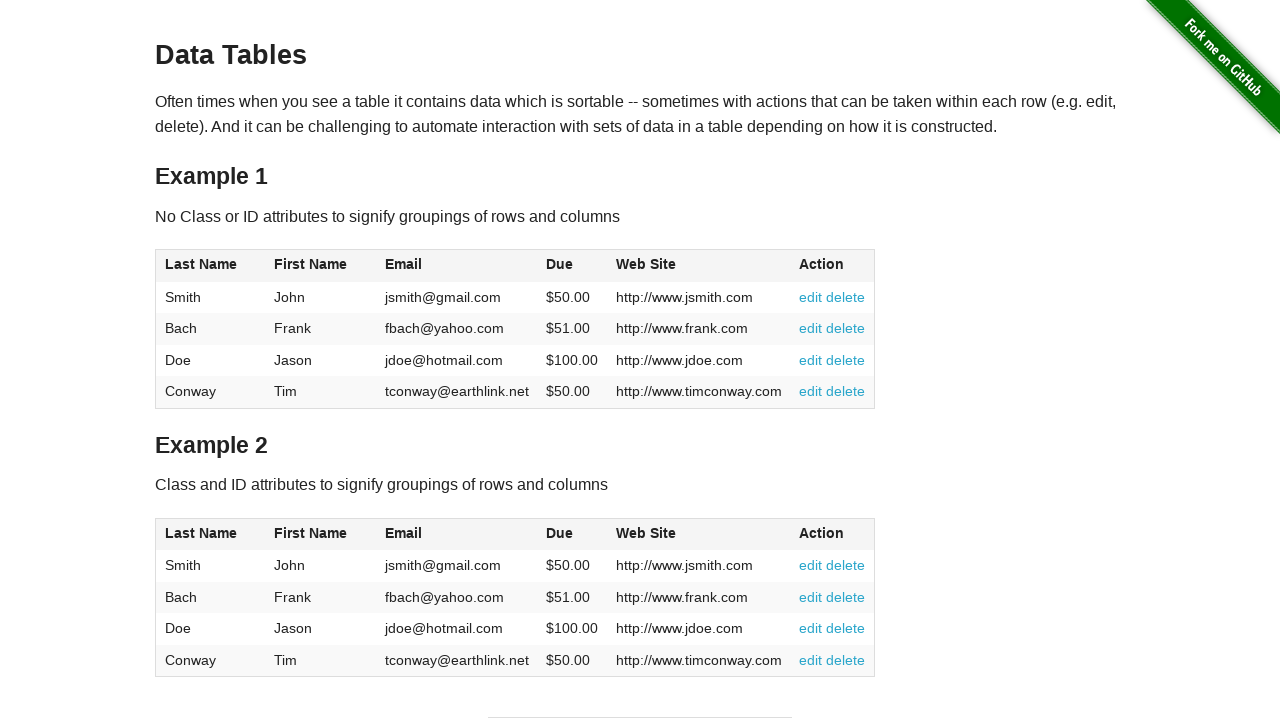

Clicked Due column header to sort in ascending order at (572, 266) on #table1 thead tr th:nth-of-type(4)
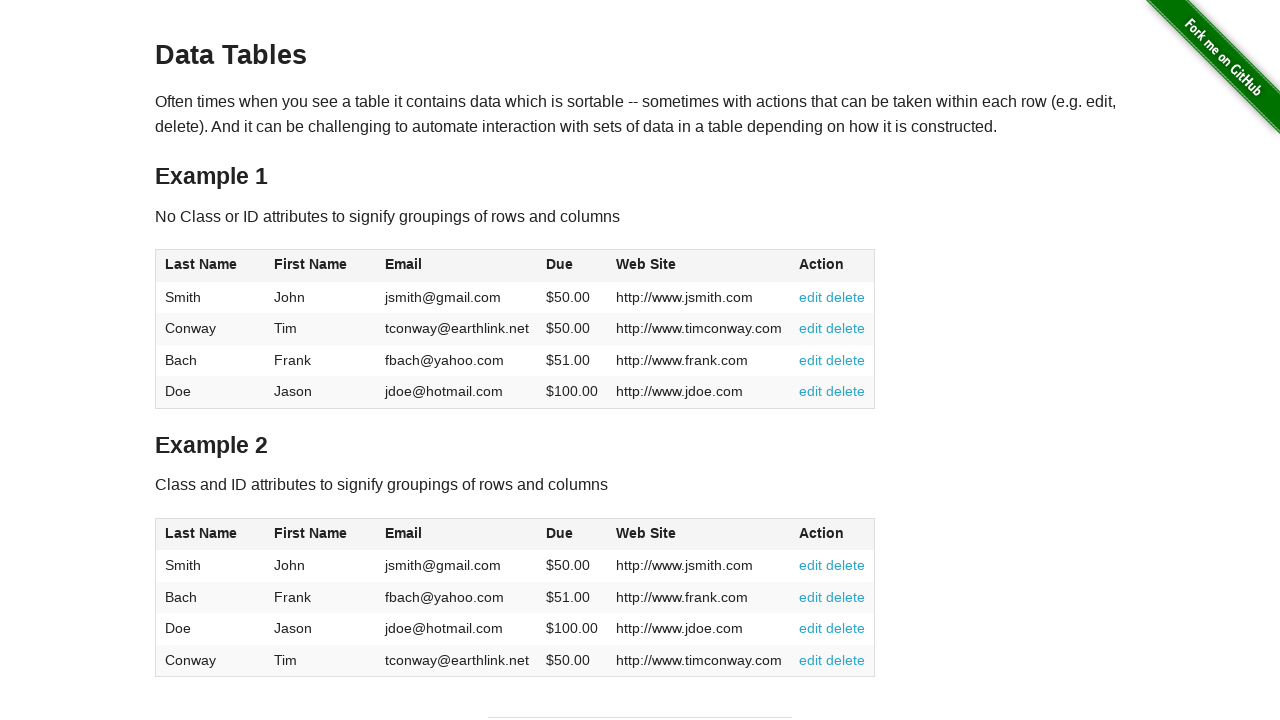

Waited for table to load and verified Due column values are present
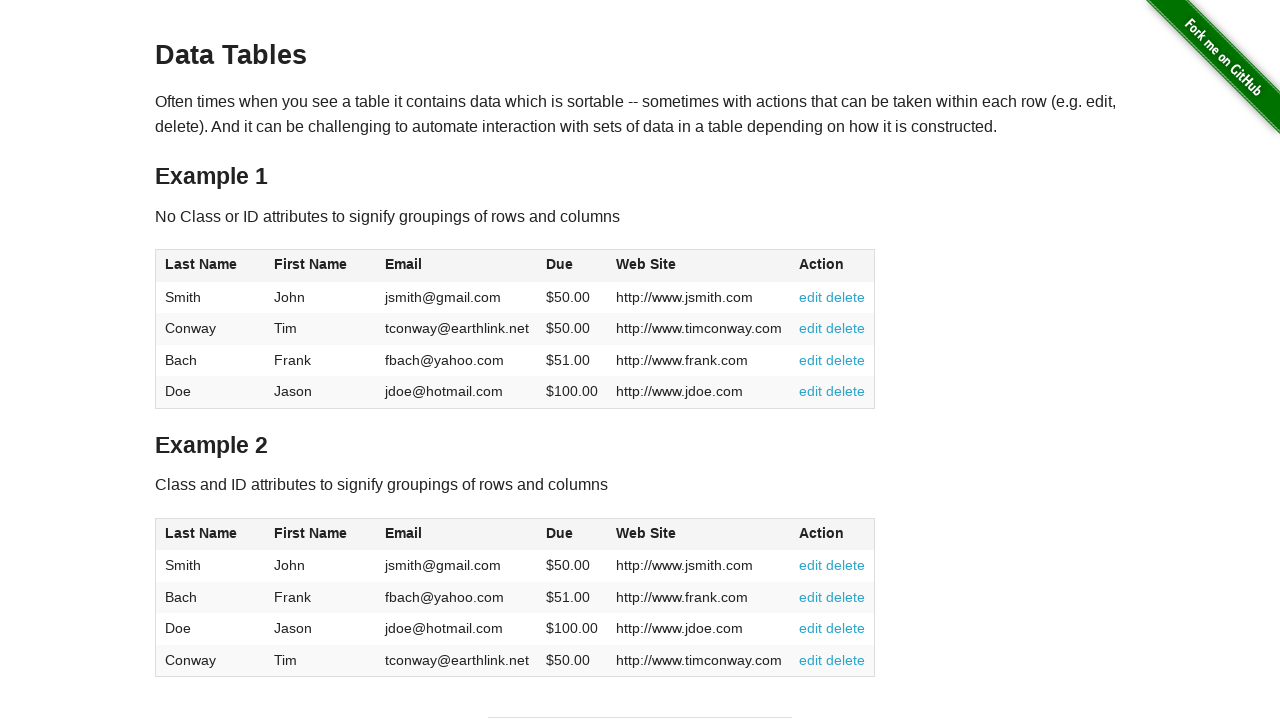

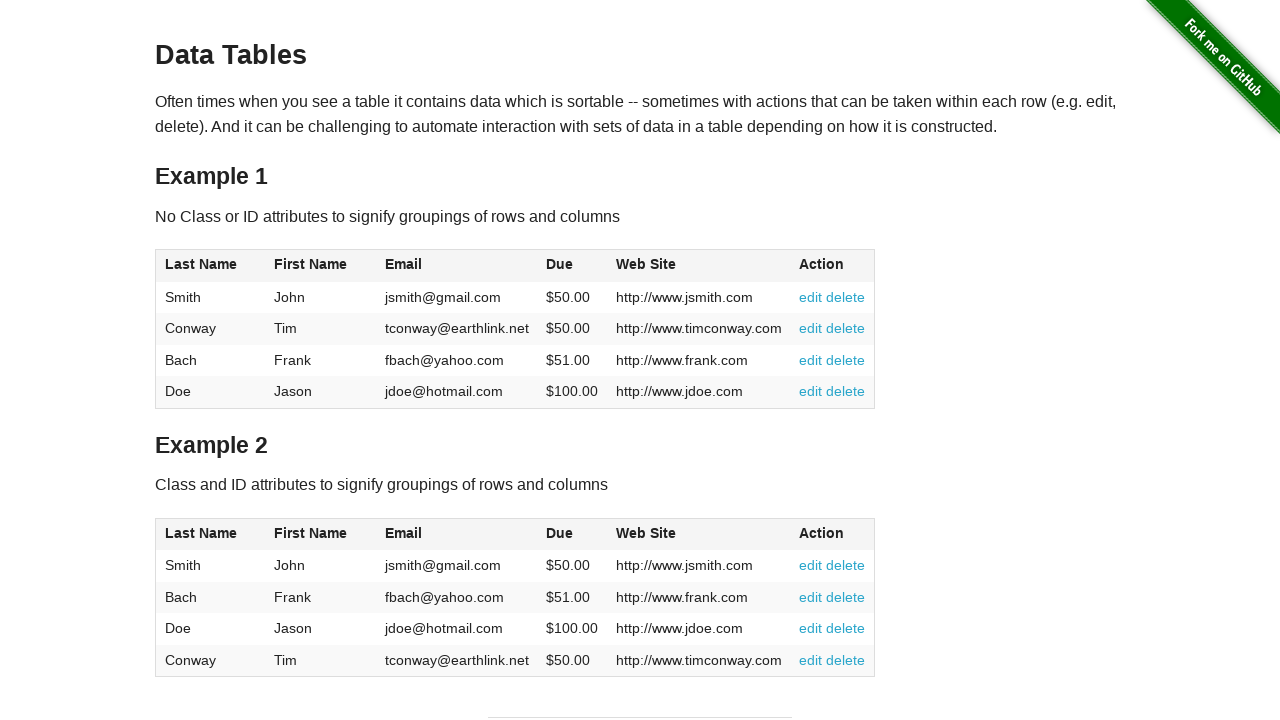